Tests drag and drop functionality within an iframe by dragging an element from source to target location

Starting URL: https://jqueryui.com/droppable/

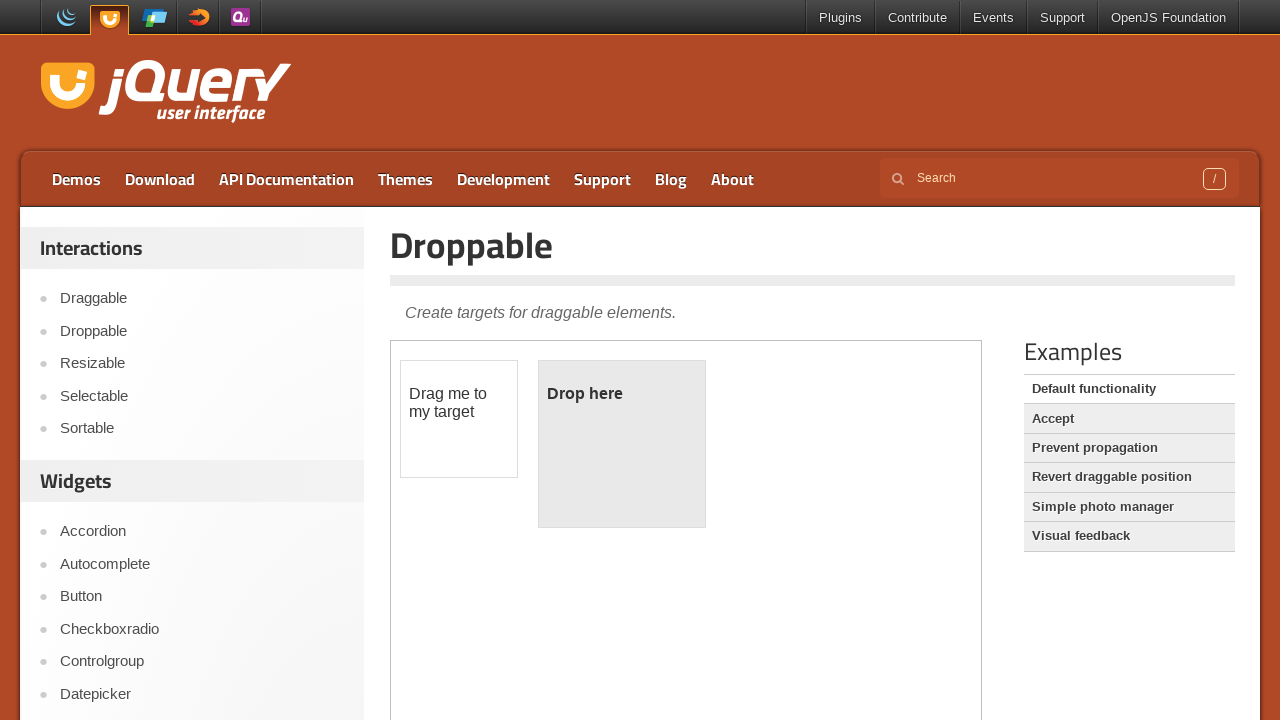

Located iframe.demo-frame containing drag and drop demo
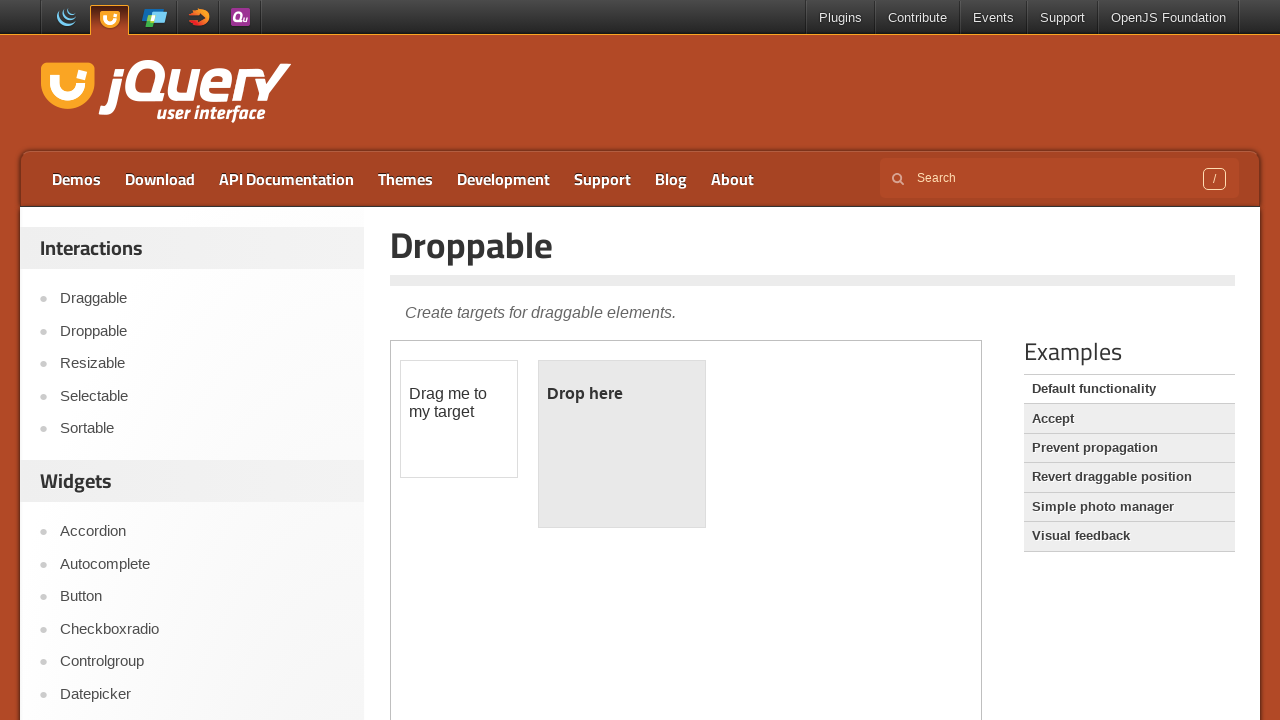

Located draggable element with id #draggable within iframe
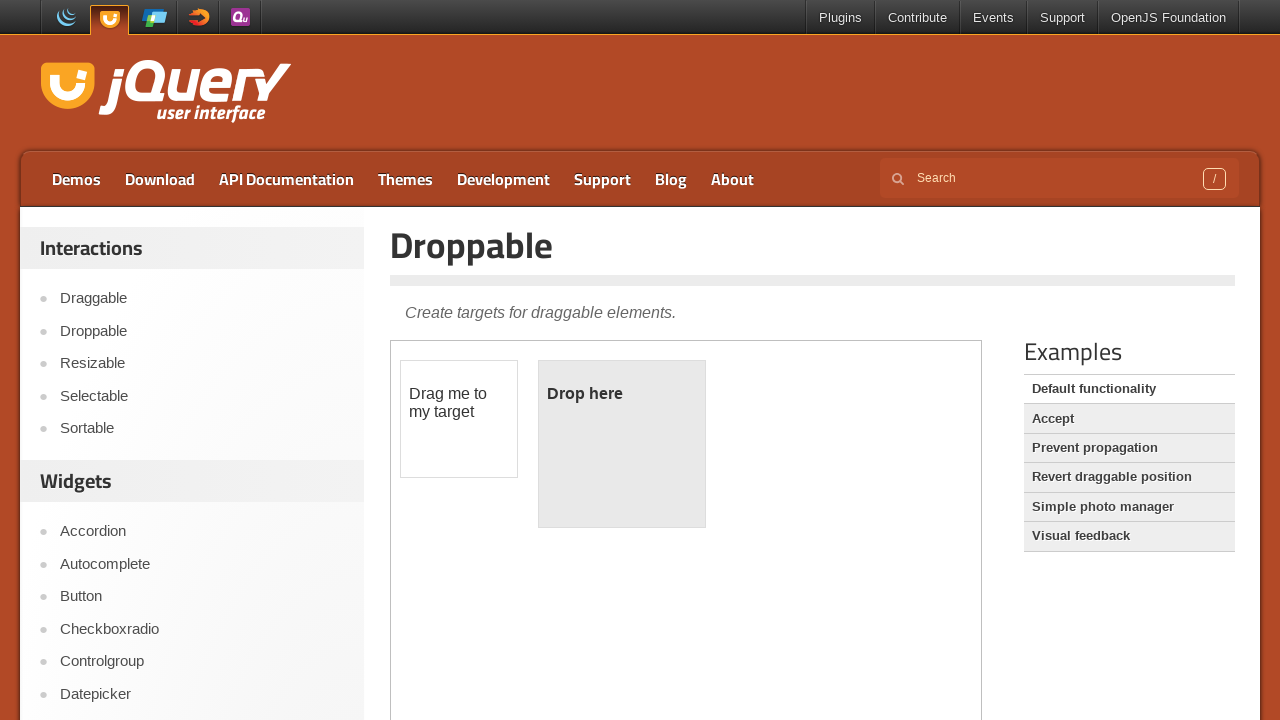

Located droppable element with id #droppable within iframe
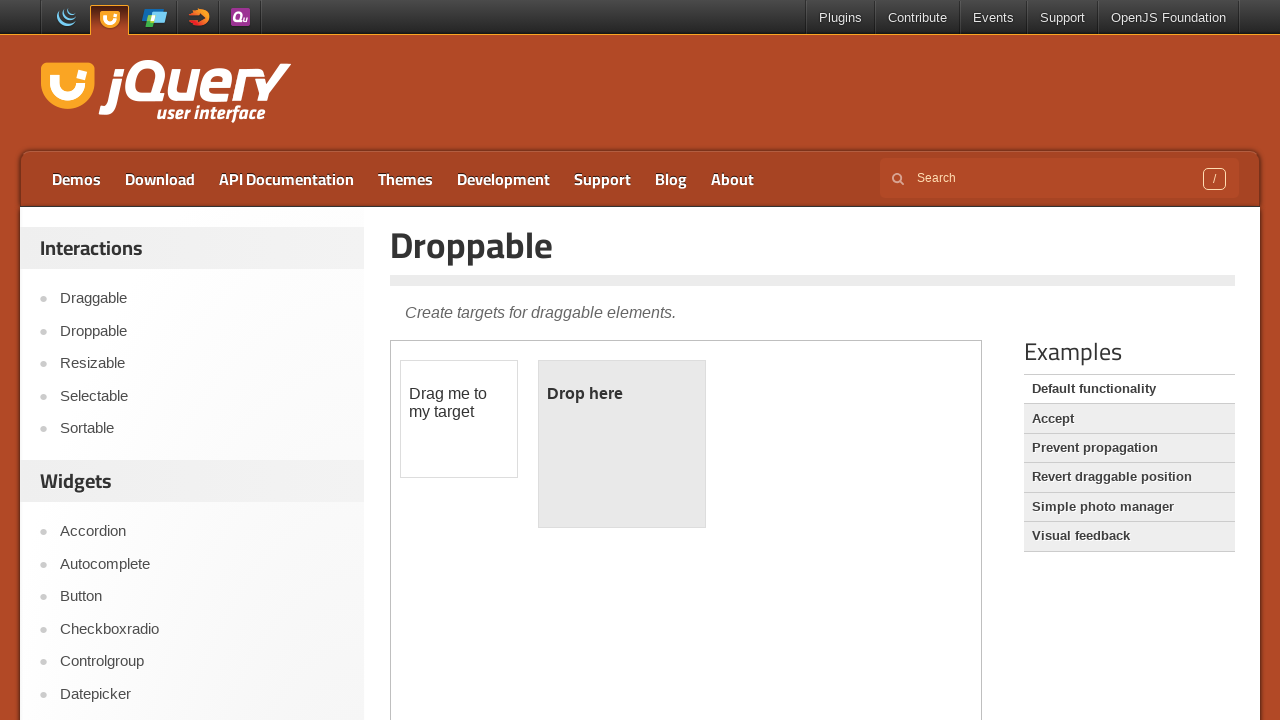

Dragged #draggable element to #droppable target location at (622, 444)
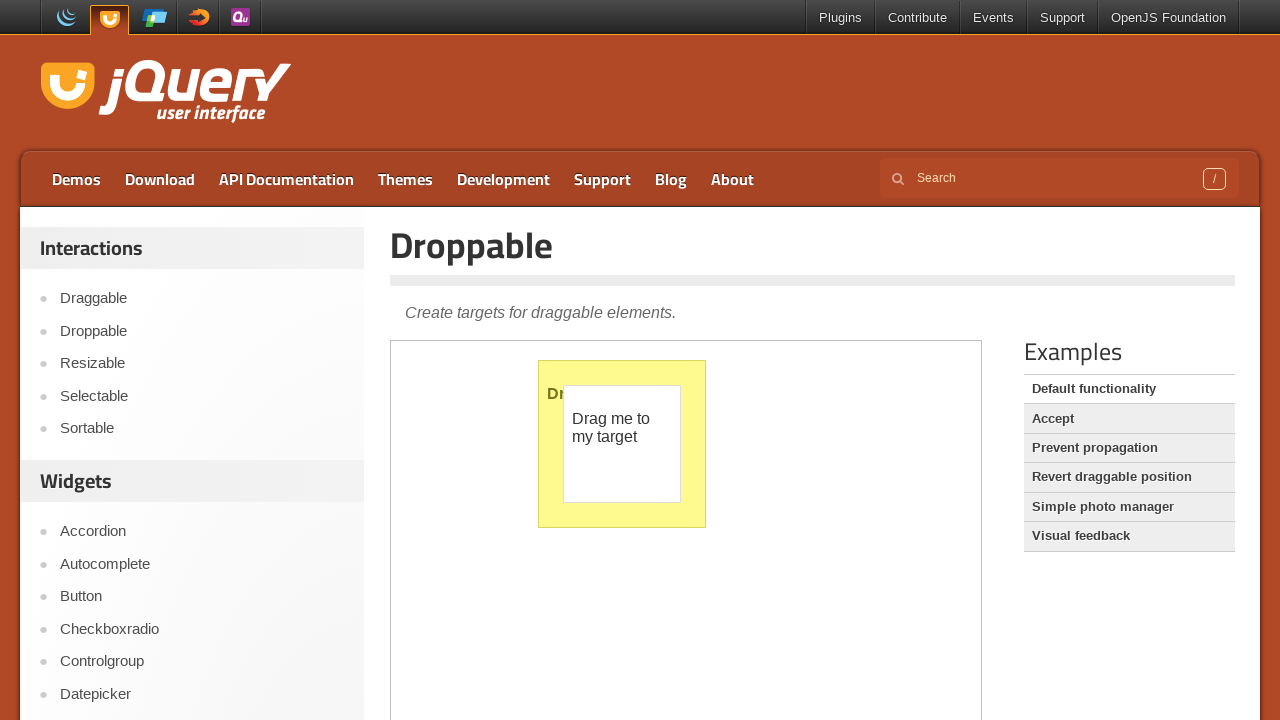

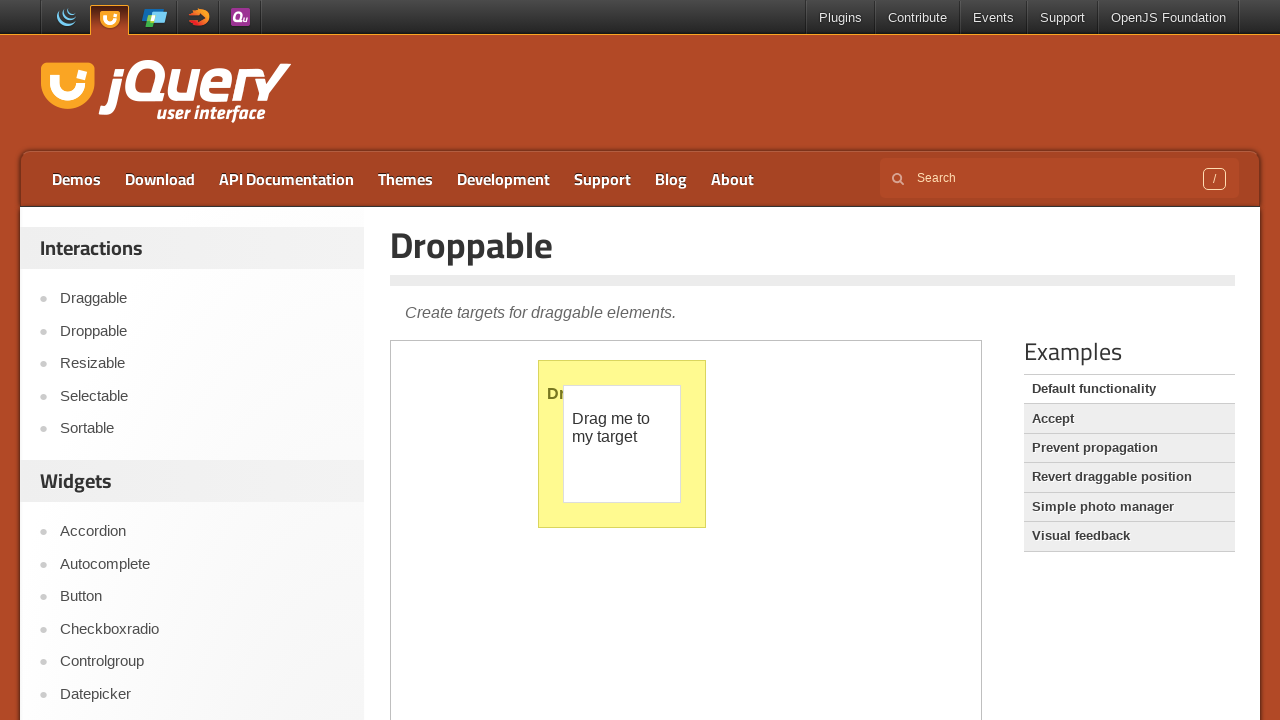